Tests form input functionality including text fields, radio buttons, and checkboxes on a practice form

Starting URL: https://demoqa.com/automation-practice-form

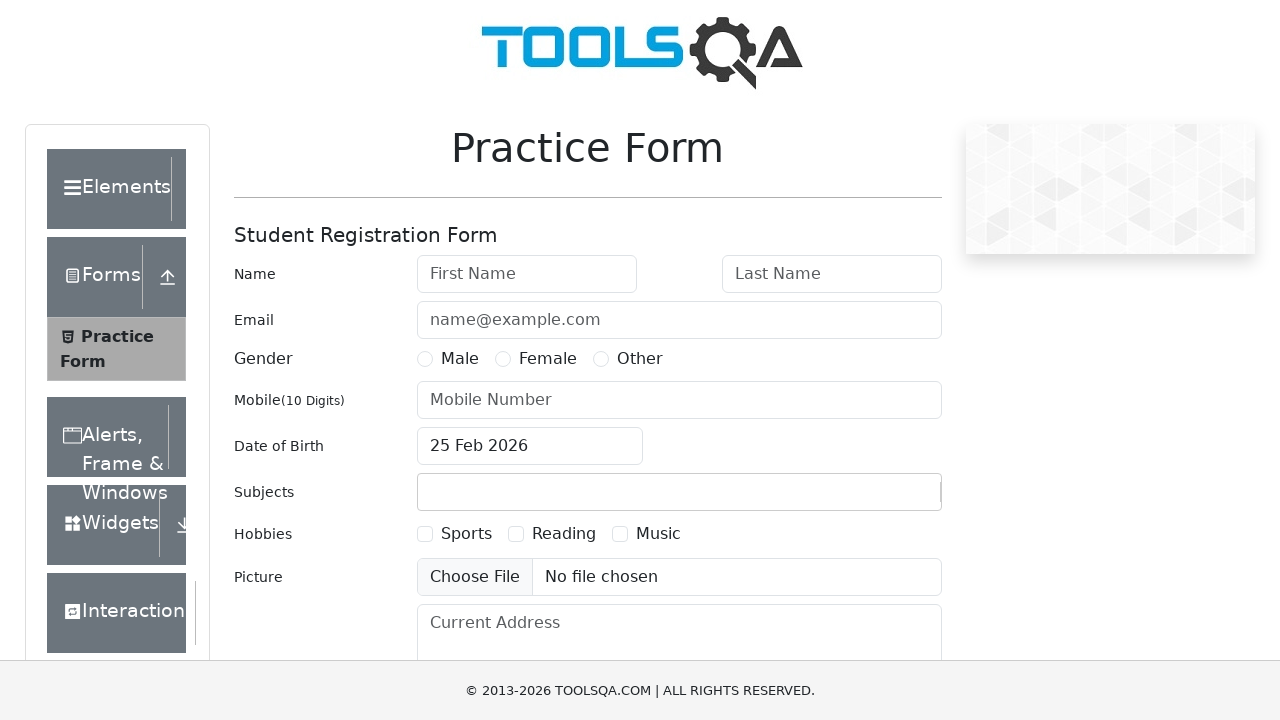

Filled first name field with 'John' on //input[@id="firstName"]
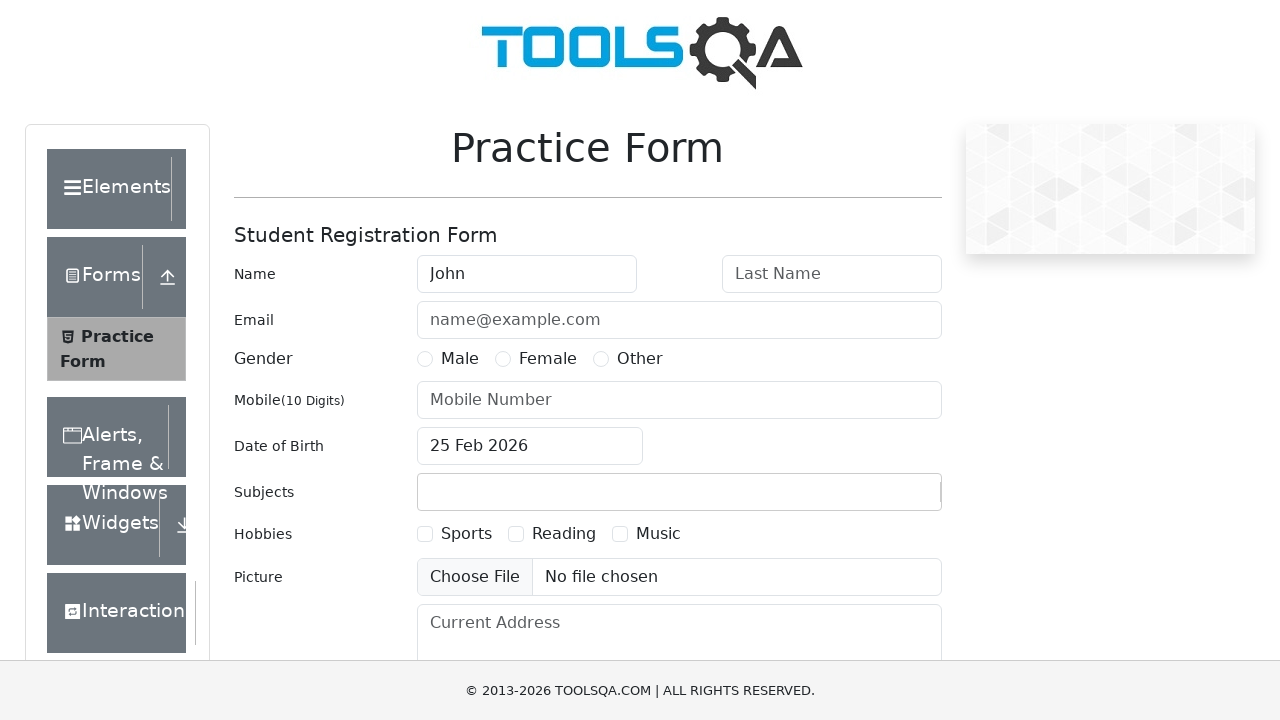

Filled last name field with 'Doe' on //input[@id="lastName"]
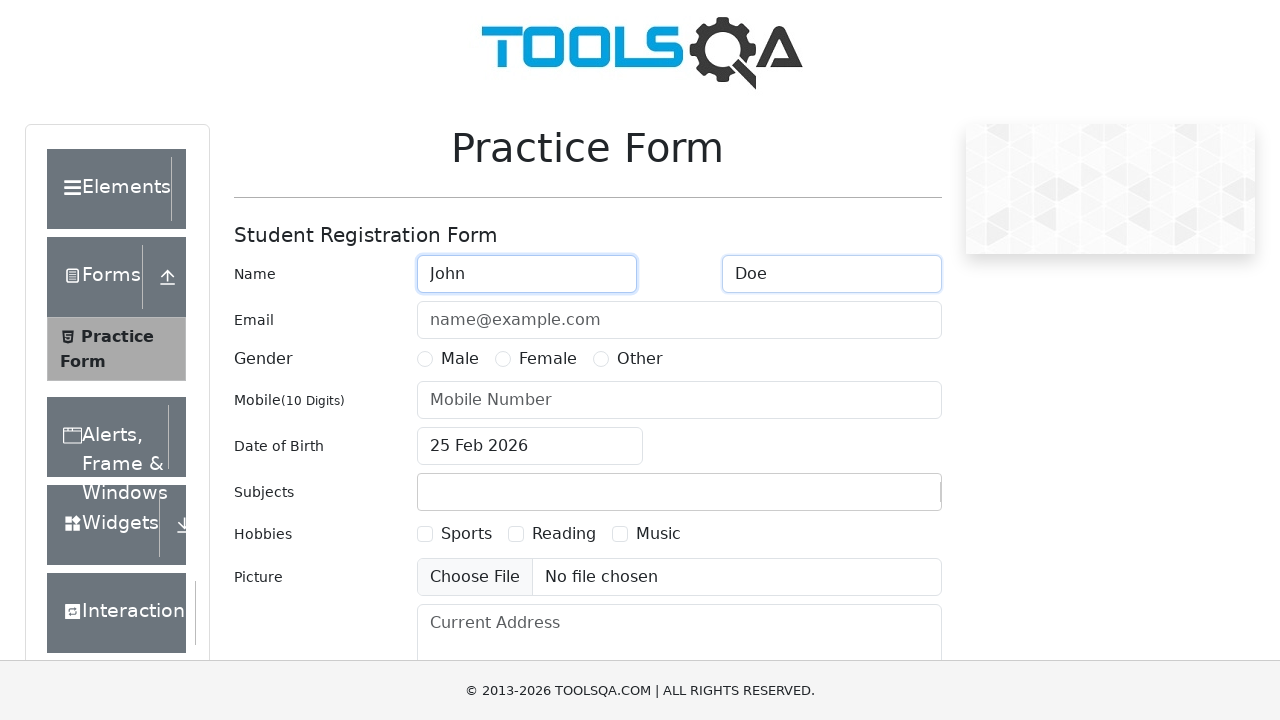

Selected Male radio button at (460, 359) on xpath=//label[normalize-space()="Male"]
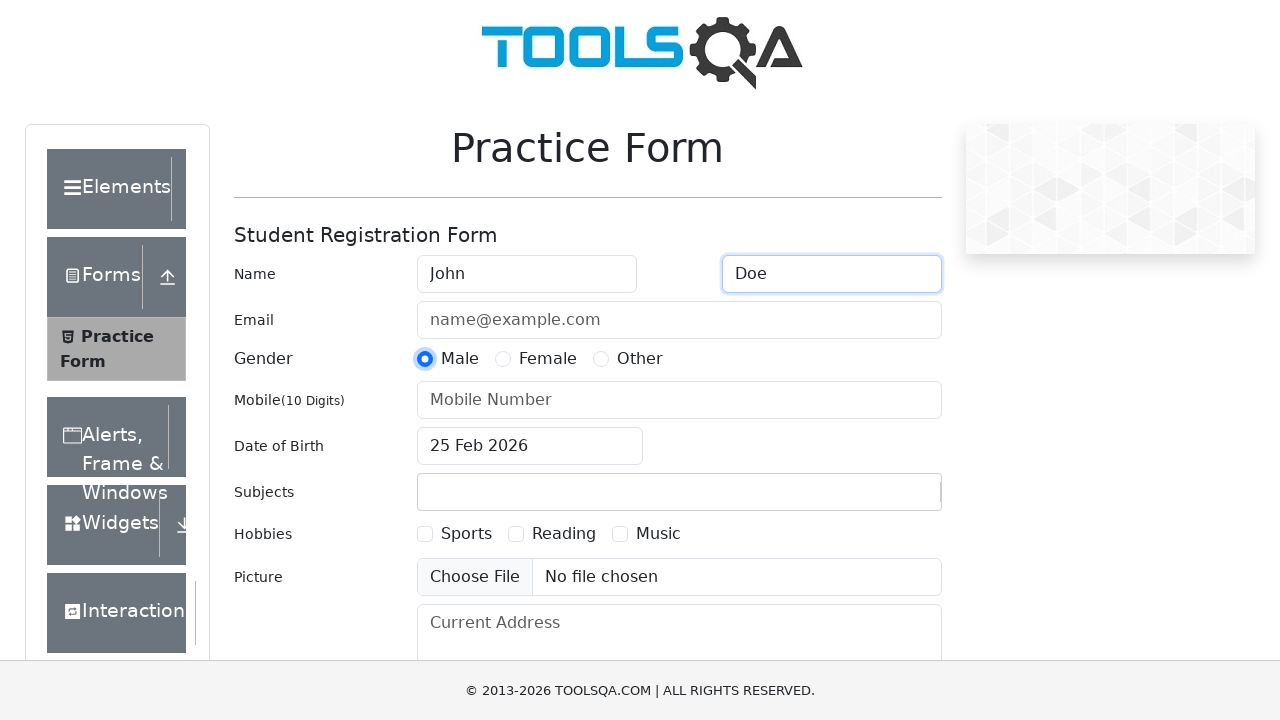

Checked Sports checkbox at (466, 534) on xpath=//label[normalize-space()="Sports"]
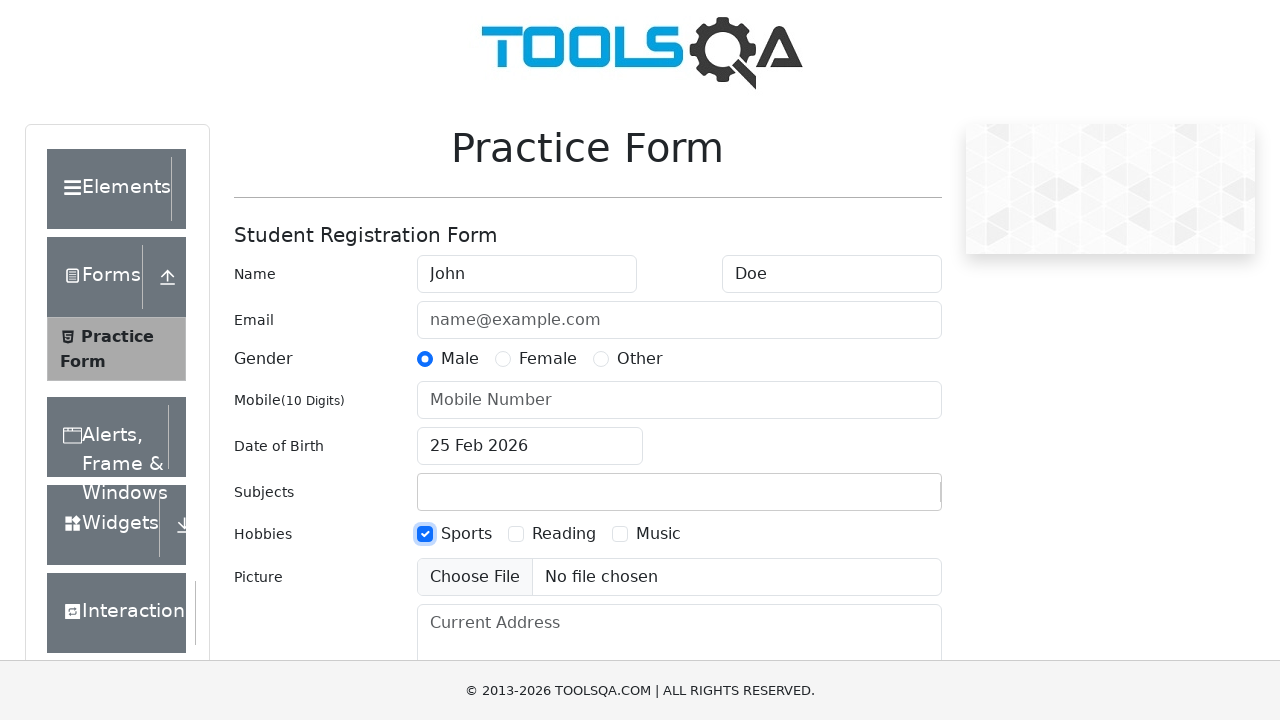

Unchecked Sports checkbox at (466, 534) on xpath=//label[normalize-space()="Sports"]
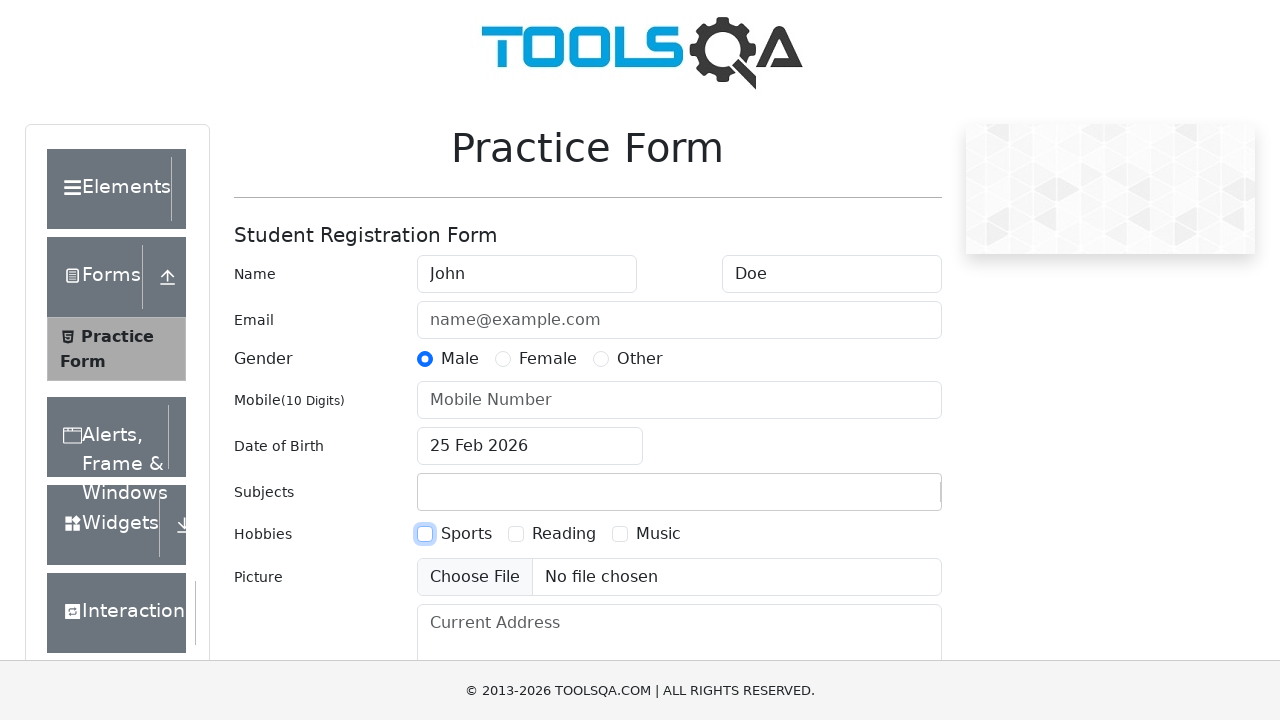

Checked Reading checkbox at (564, 534) on xpath=//label[normalize-space()="Reading"]
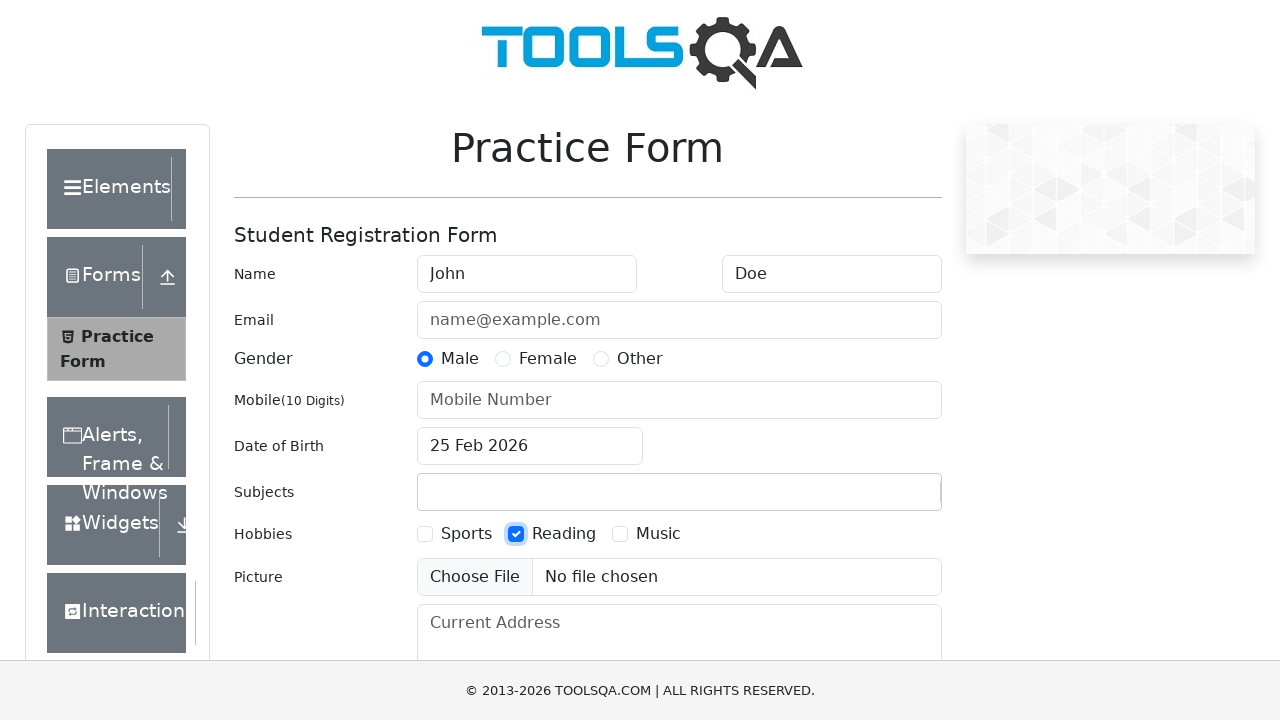

Checked Music checkbox at (658, 534) on xpath=//label[normalize-space()="Music"]
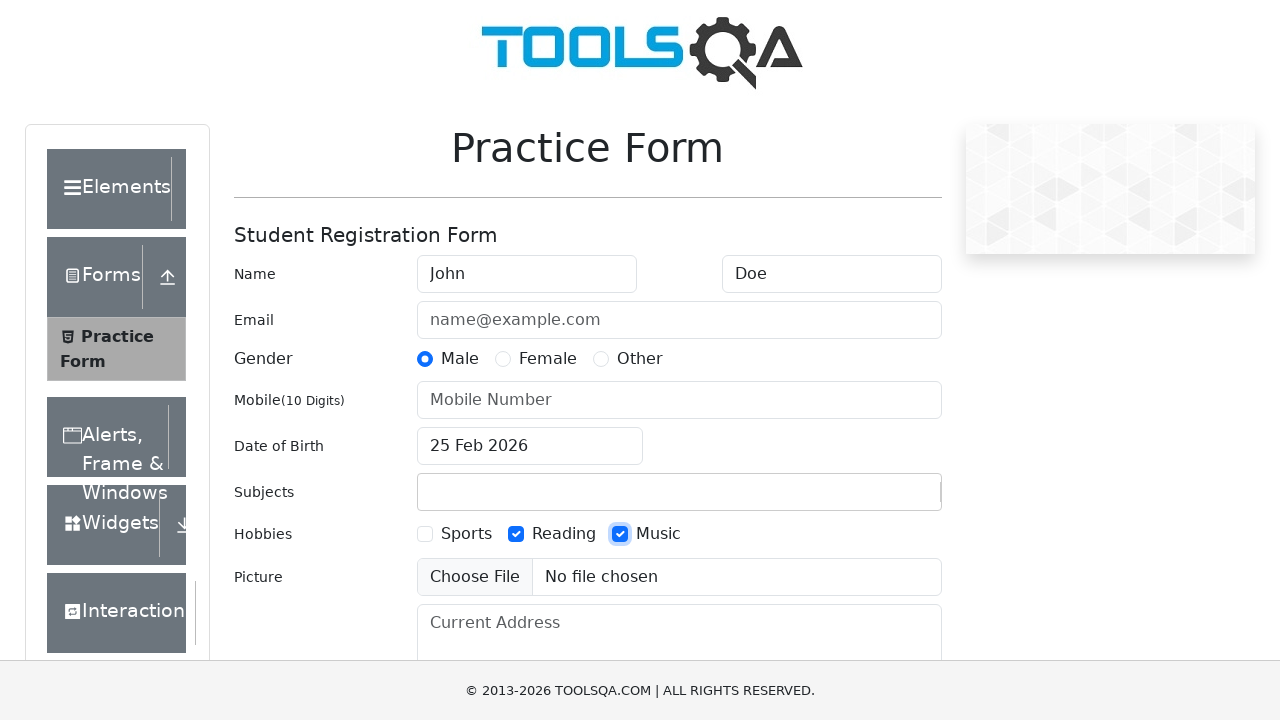

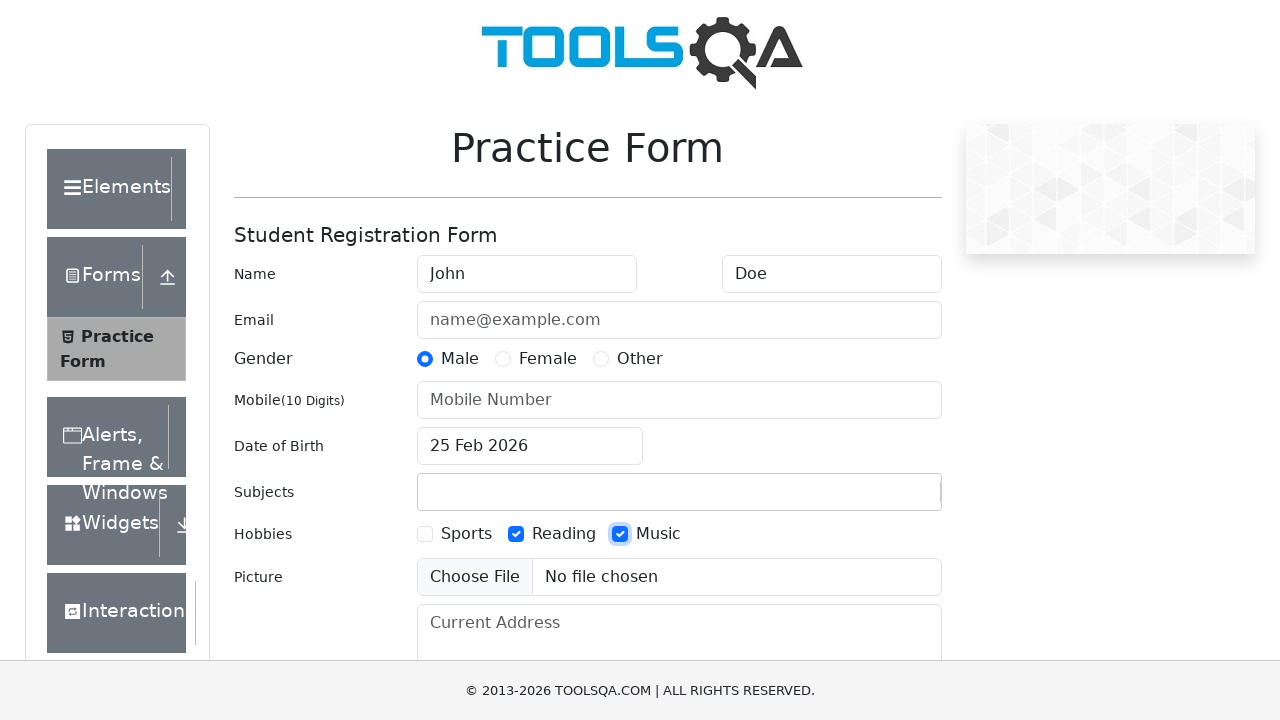